Tests mouse hover functionality by revealing hidden content and clicking on the Top link

Starting URL: https://rahulshettyacademy.com/AutomationPractice/

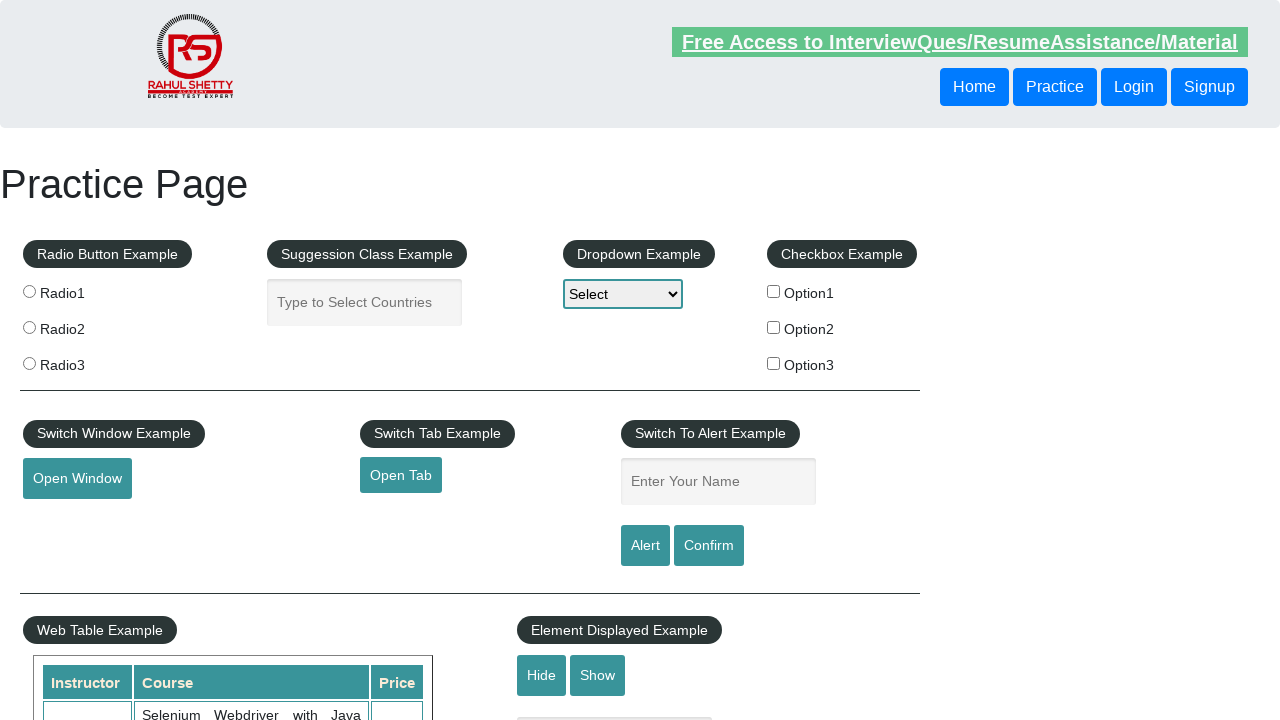

Hovered over mouse hover button to reveal dropdown content at (83, 361) on #mousehover
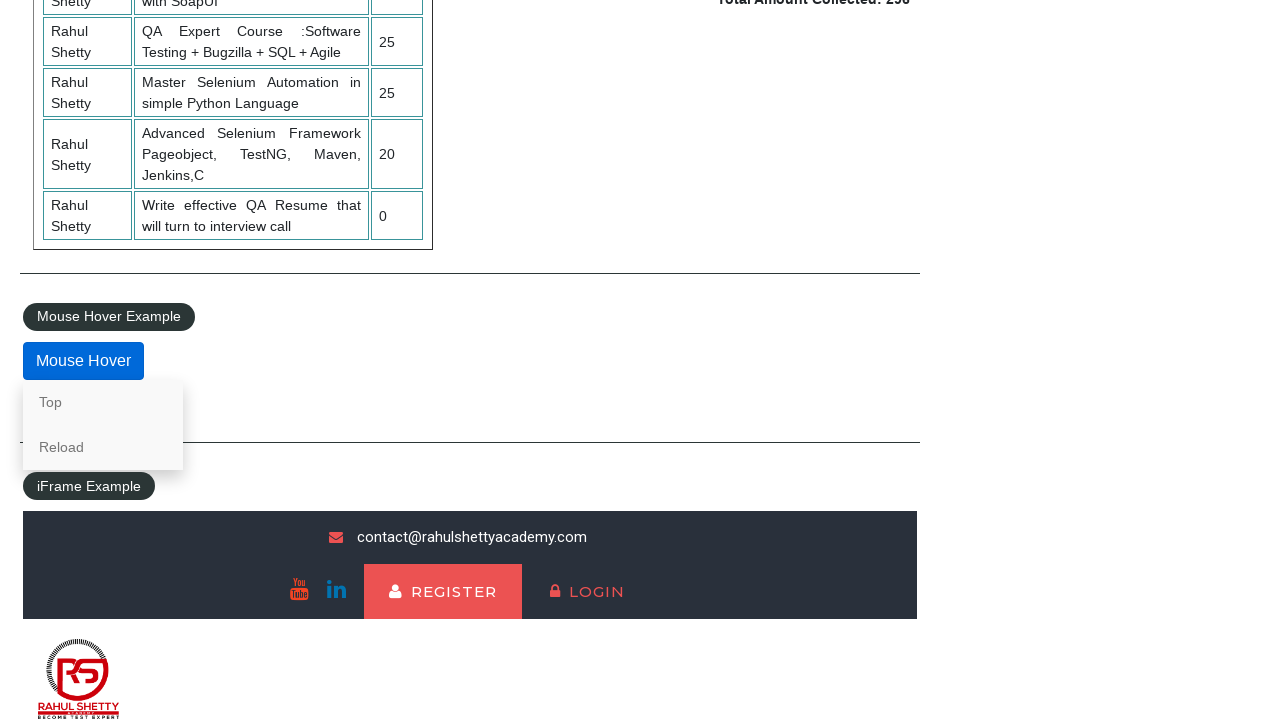

Dropdown content became visible
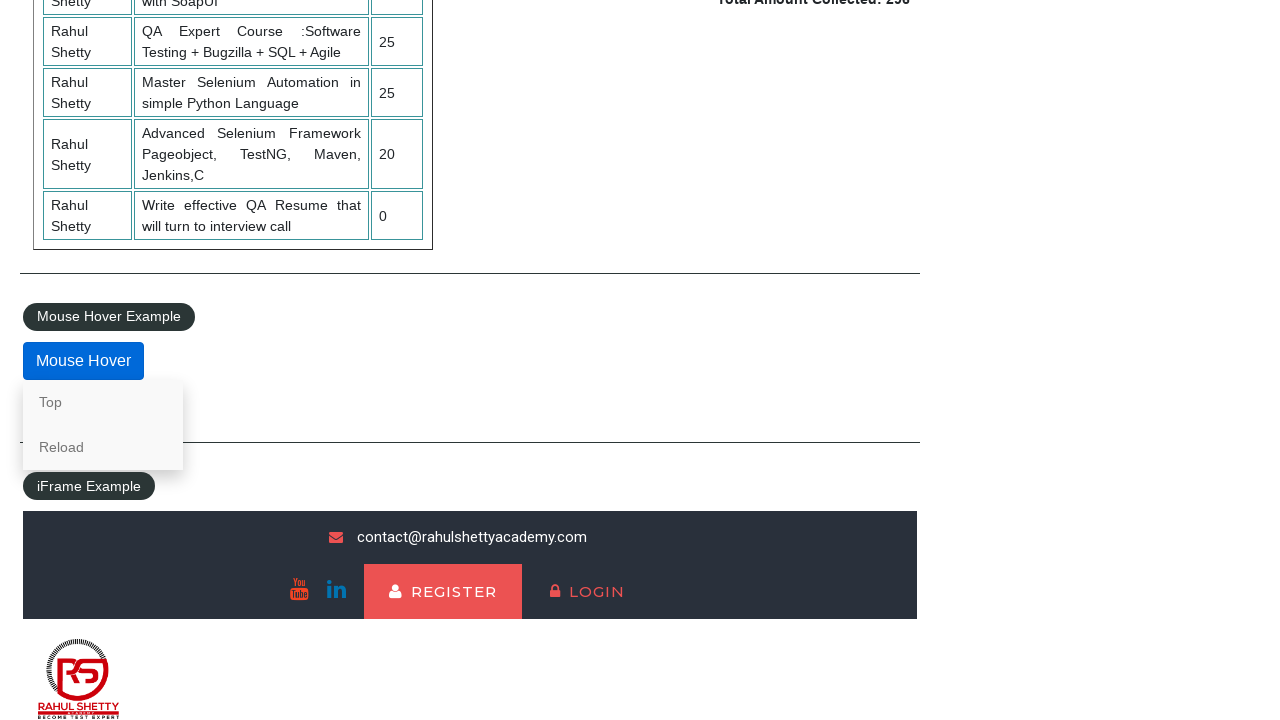

Clicked on the 'Top' link at (103, 402) on a:has-text('Top')
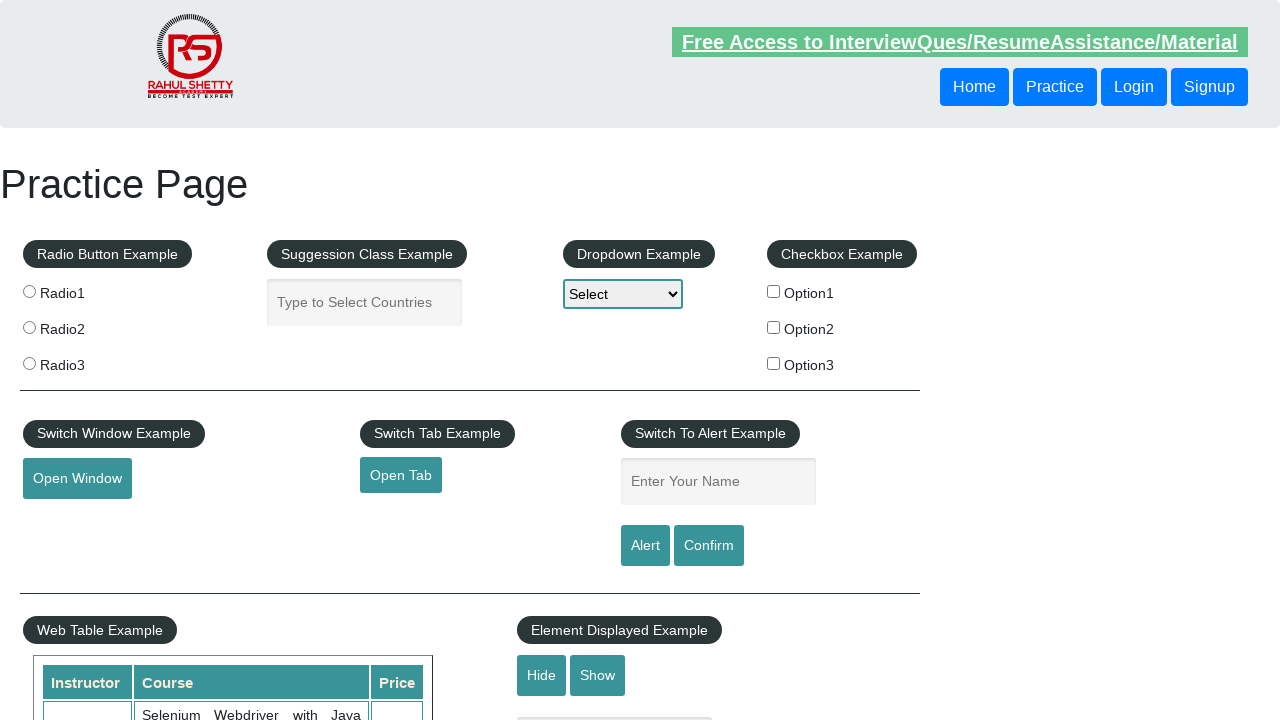

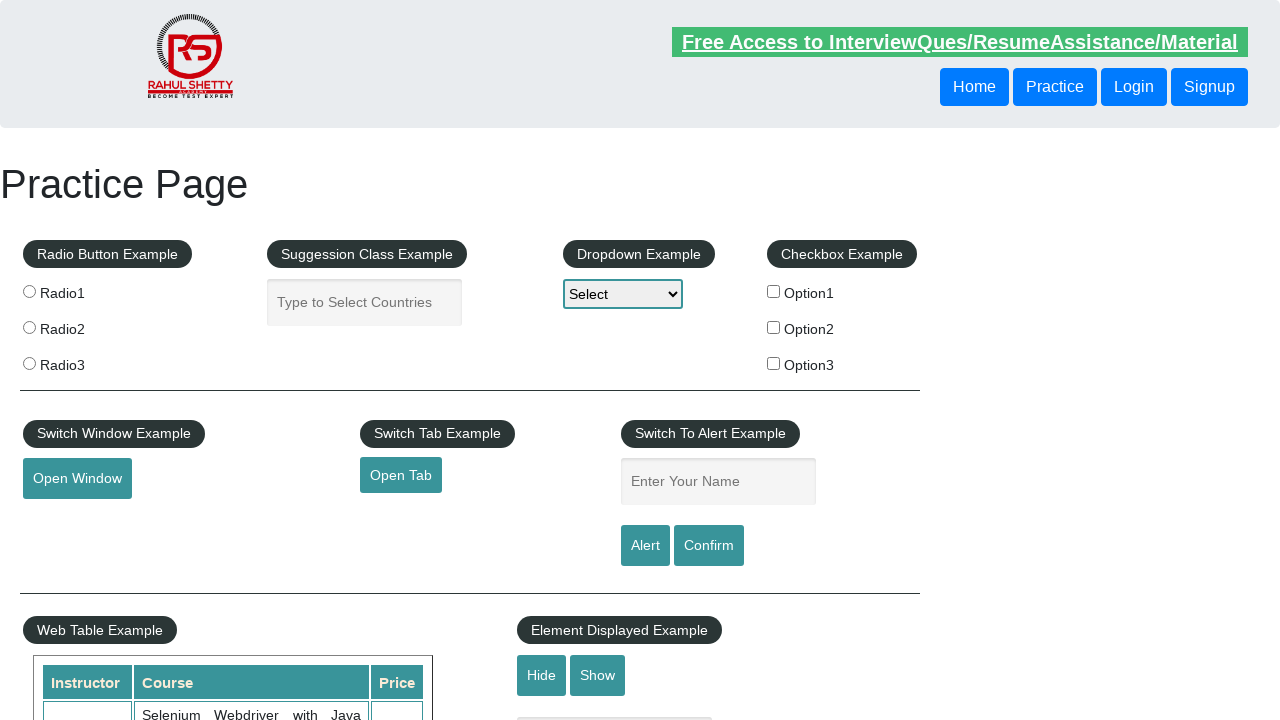